Tests that clicking the Due column header twice sorts the table data in descending order.

Starting URL: http://the-internet.herokuapp.com/tables

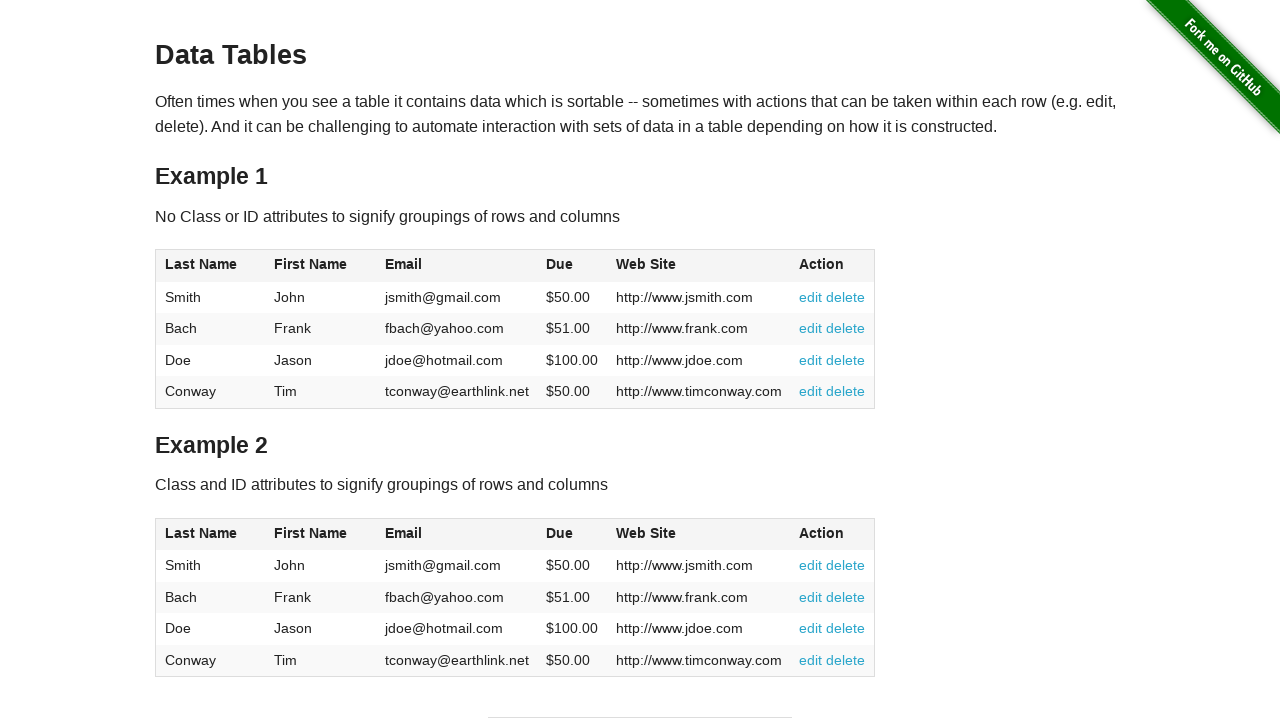

Clicked Due column header first time to sort at (572, 266) on #table1 thead tr th:nth-of-type(4)
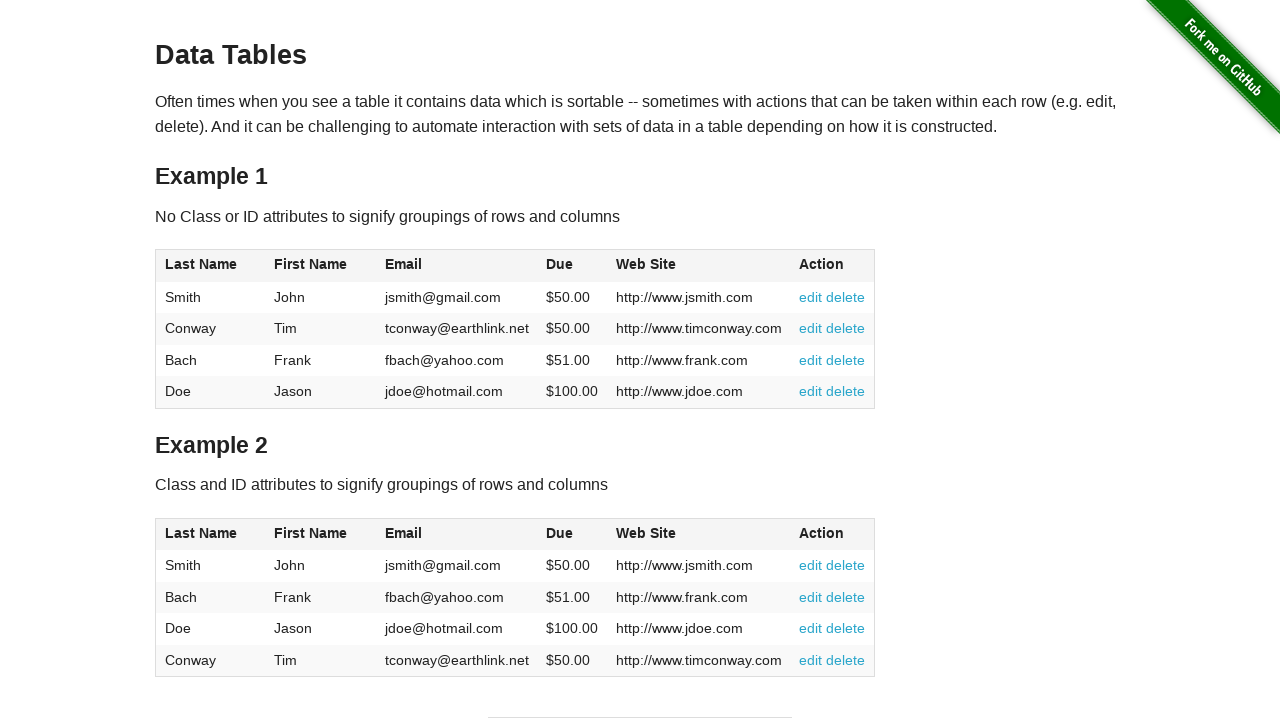

Clicked Due column header second time to sort descending at (572, 266) on #table1 thead tr th:nth-of-type(4)
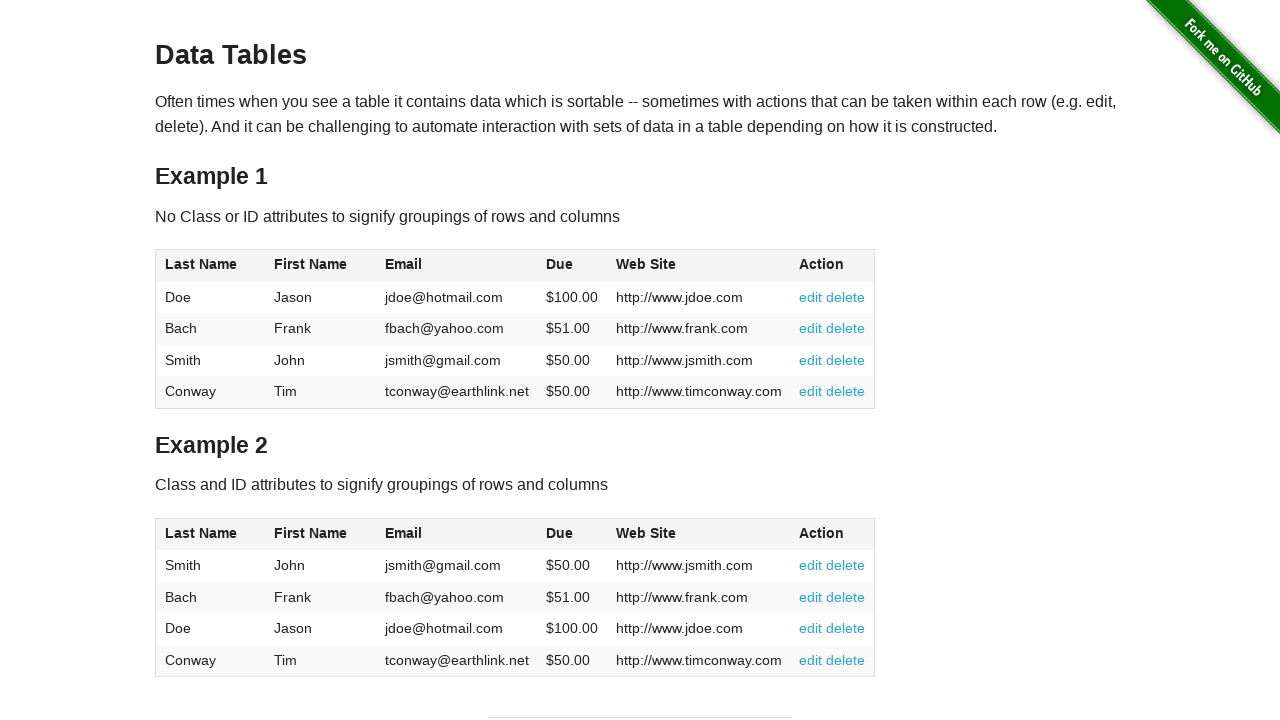

Due column data loaded after sorting
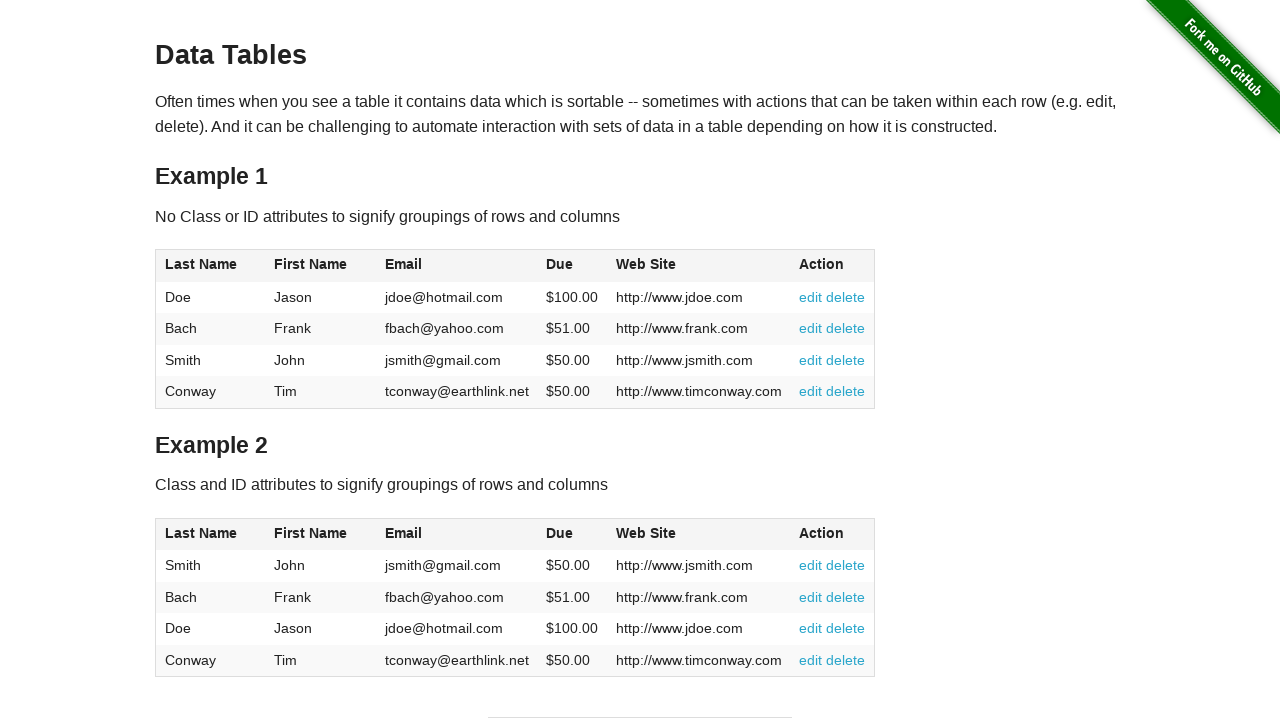

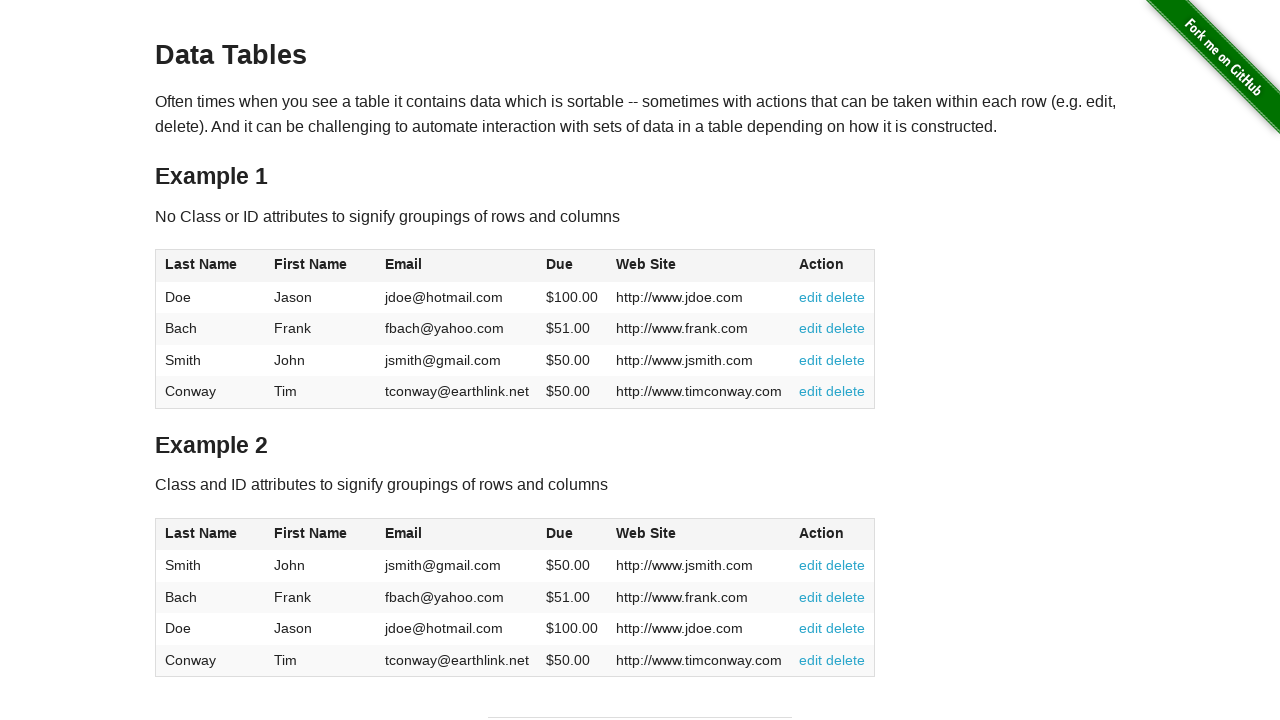